Tests multi-select dropdown functionality by selecting multiple options by index and visible text, then deselecting all options

Starting URL: http://omayo.blogspot.com/

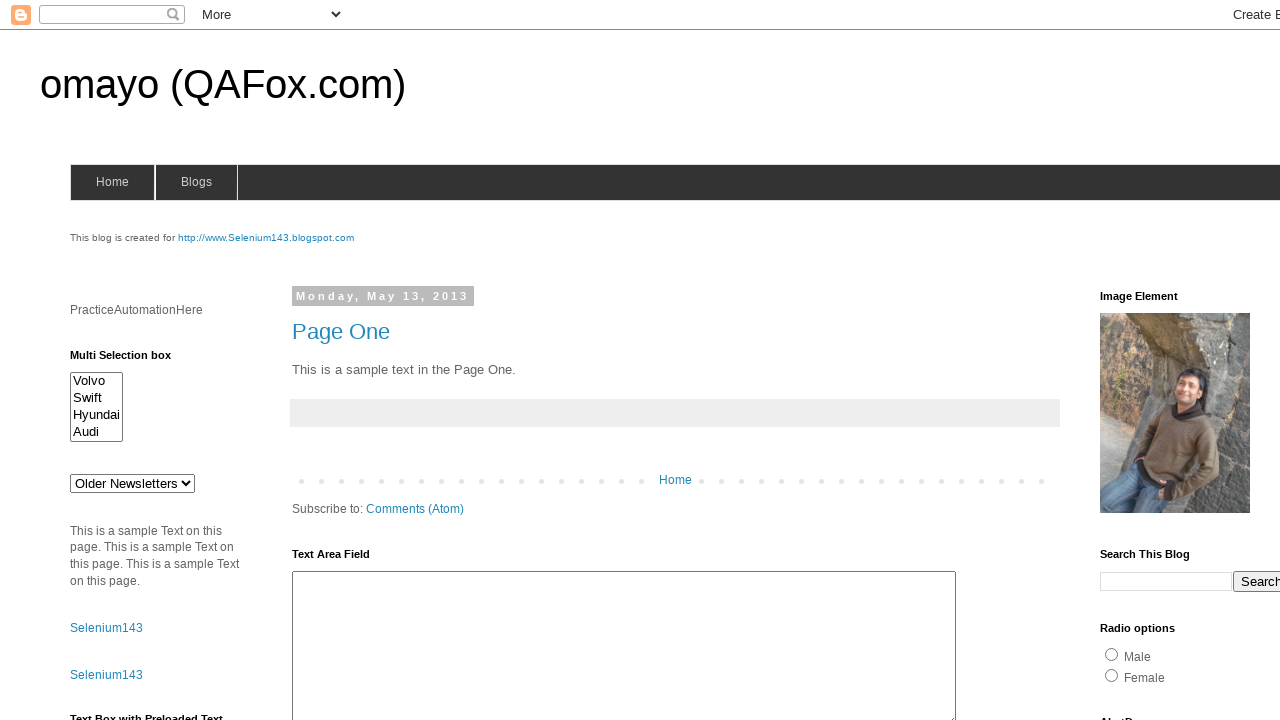

Selected second option (index 1) in multi-select dropdown on #multiselect1
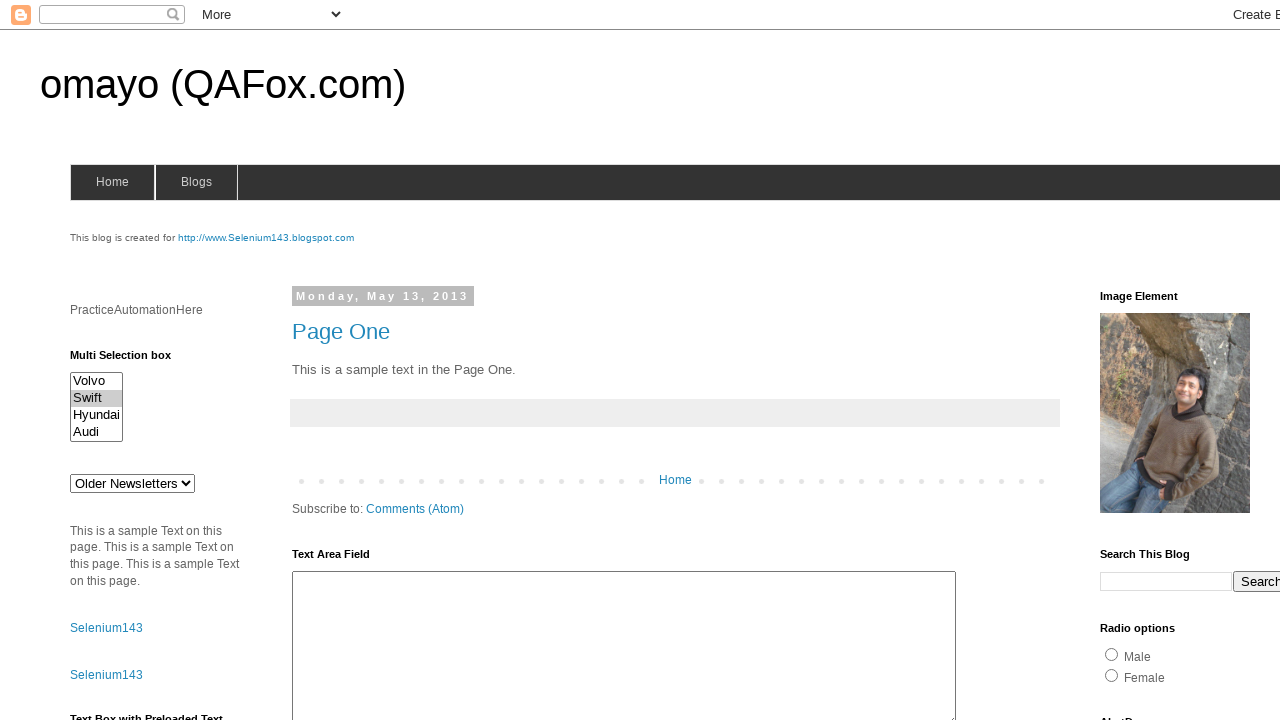

Selected third option (index 2) in multi-select dropdown on #multiselect1
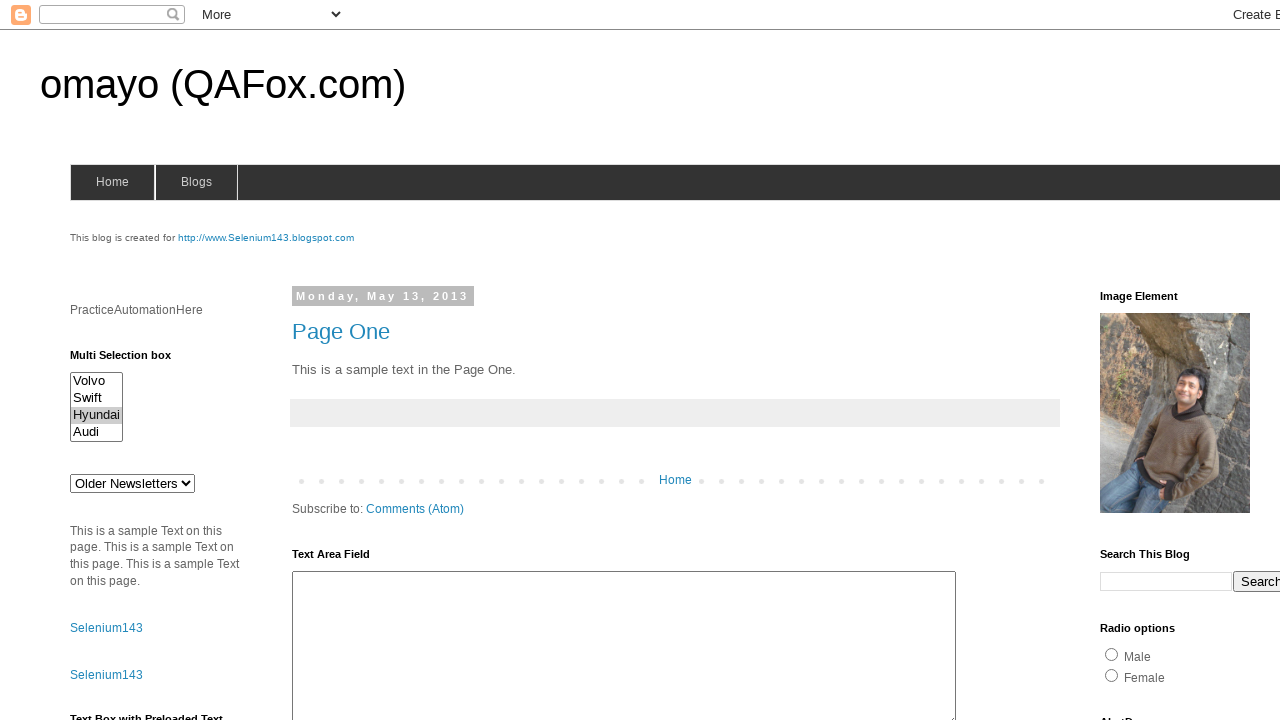

Selected 'Audi' by visible text in multi-select dropdown on #multiselect1
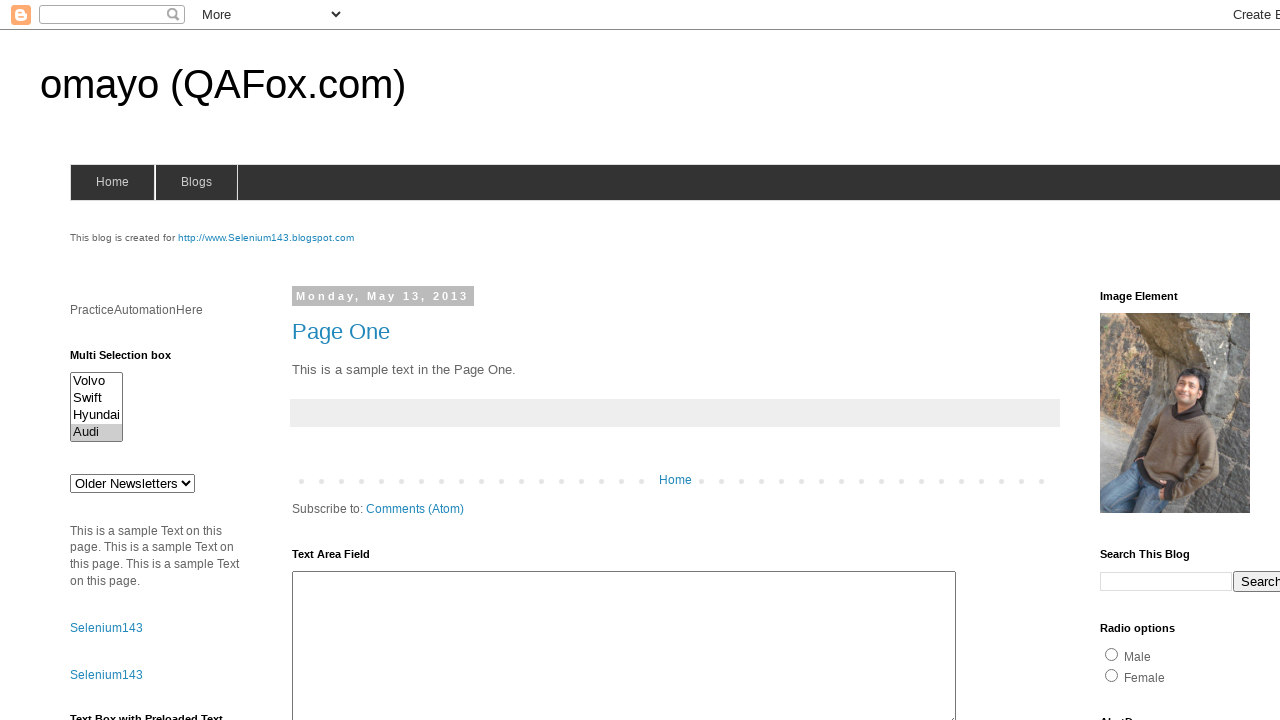

Deselected all options in multi-select dropdown
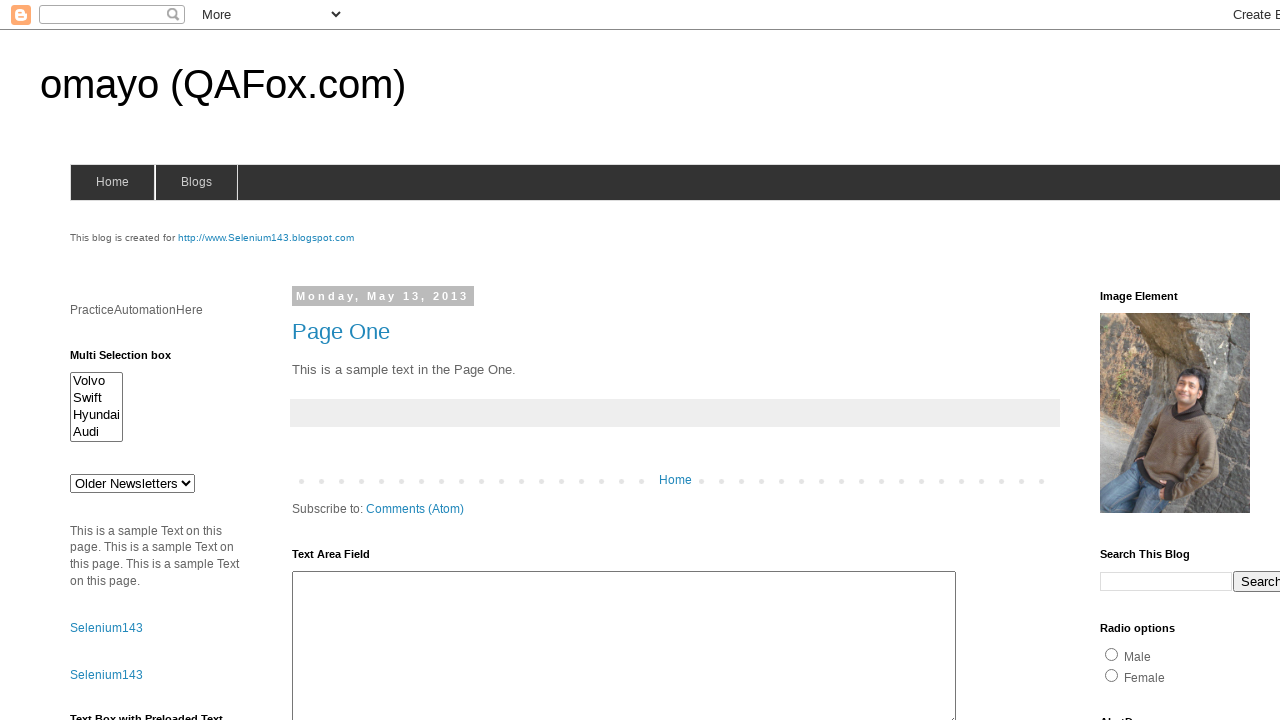

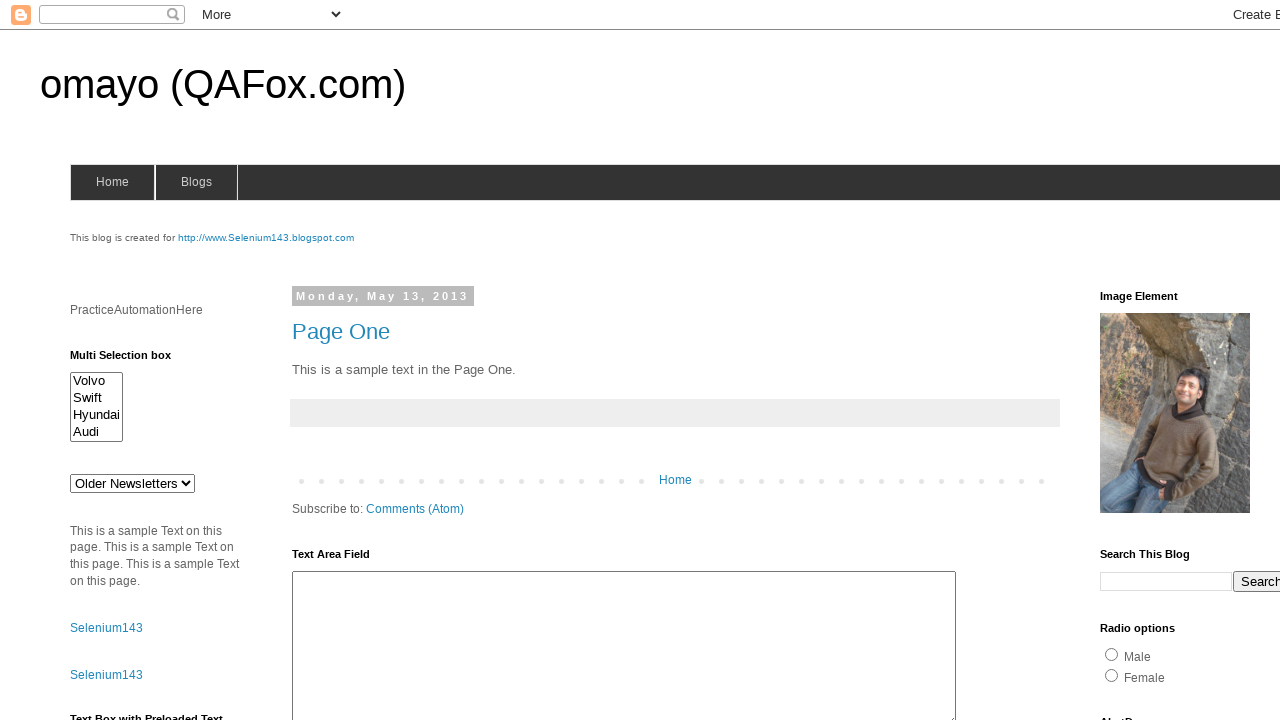